Tests page.wait_for_selector to wait for AJAX-loaded element

Starting URL: http://uitestingplayground.com/ajax

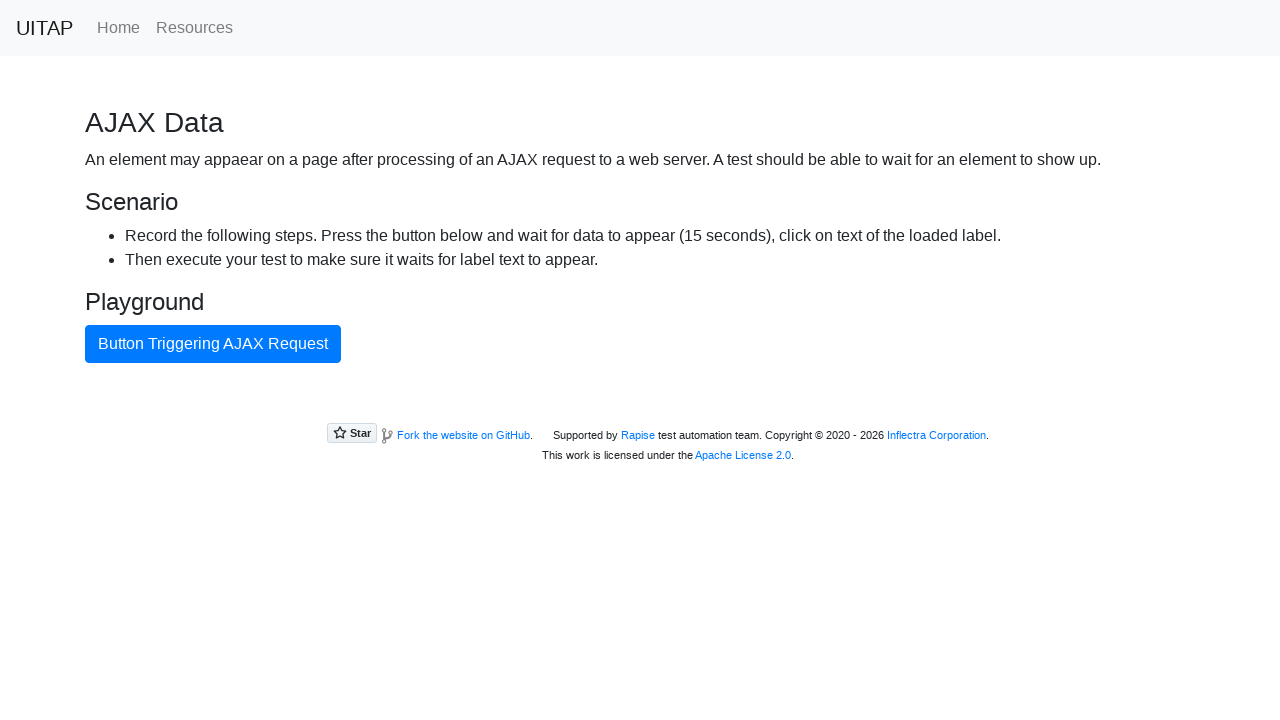

Clicked button that triggers AJAX request at (213, 344) on internal:text="Button Triggering AJAX Request"i
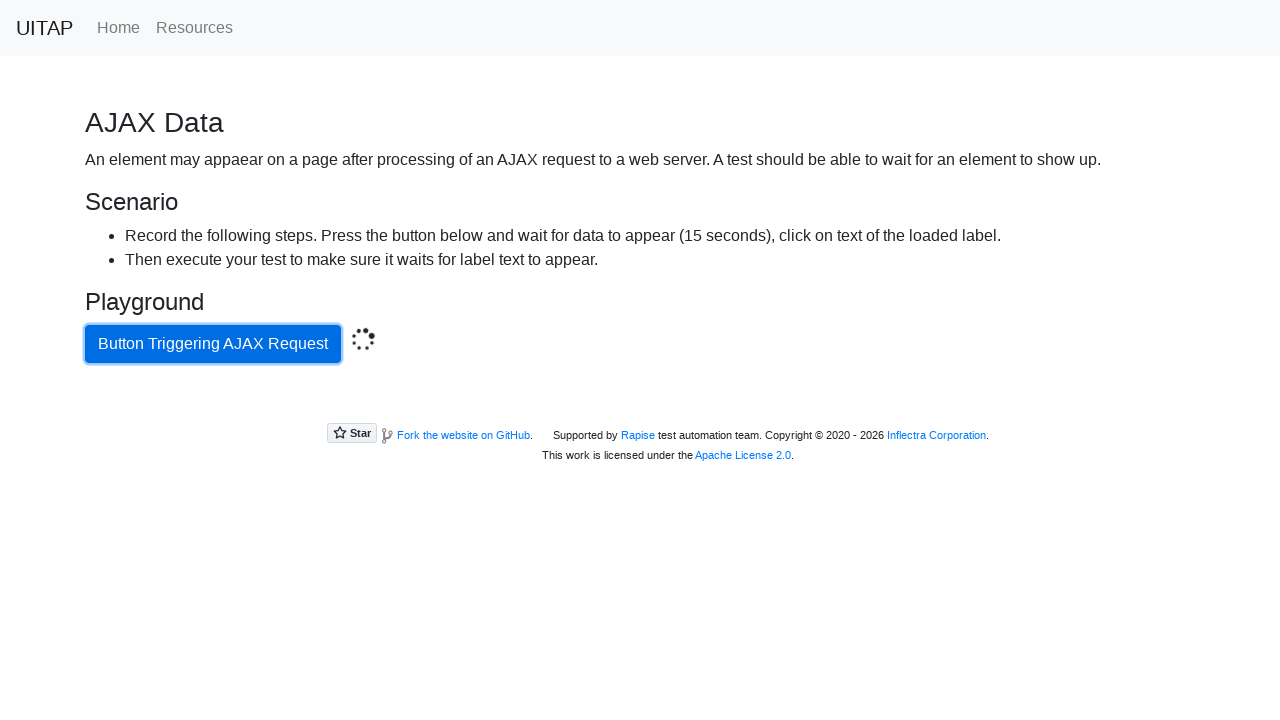

Waited for AJAX-loaded element with class 'bg-success' to appear
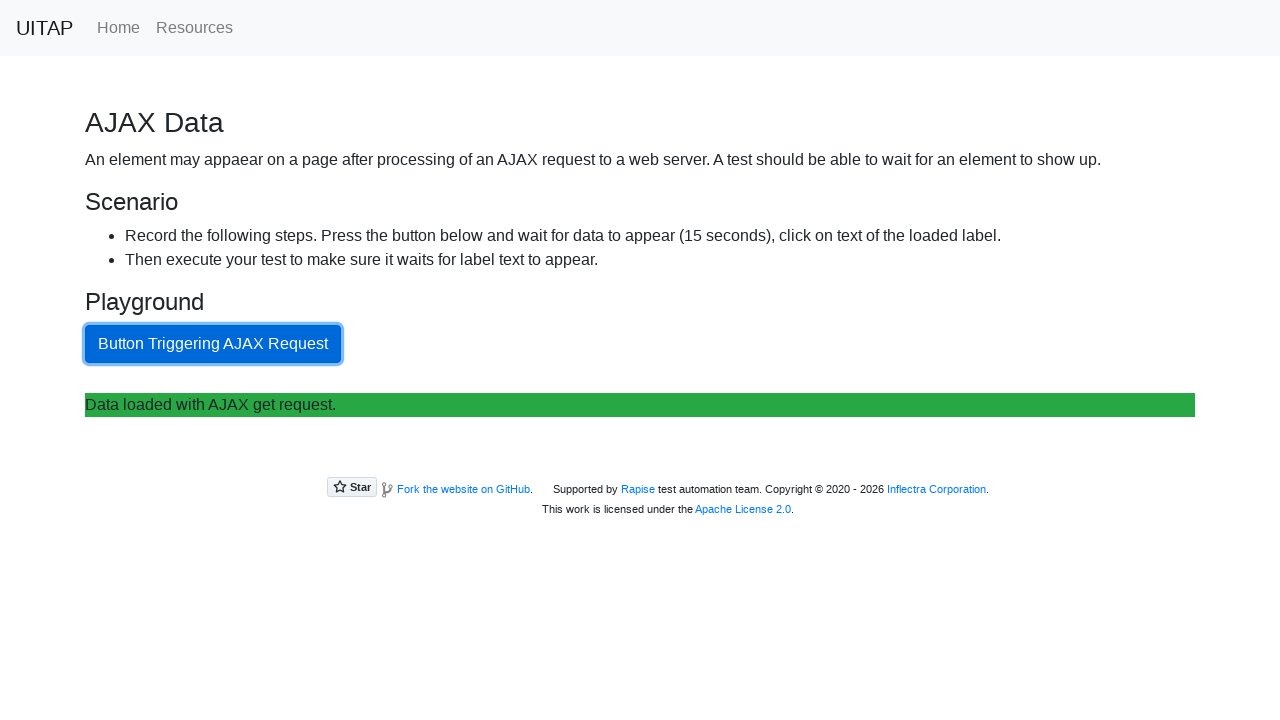

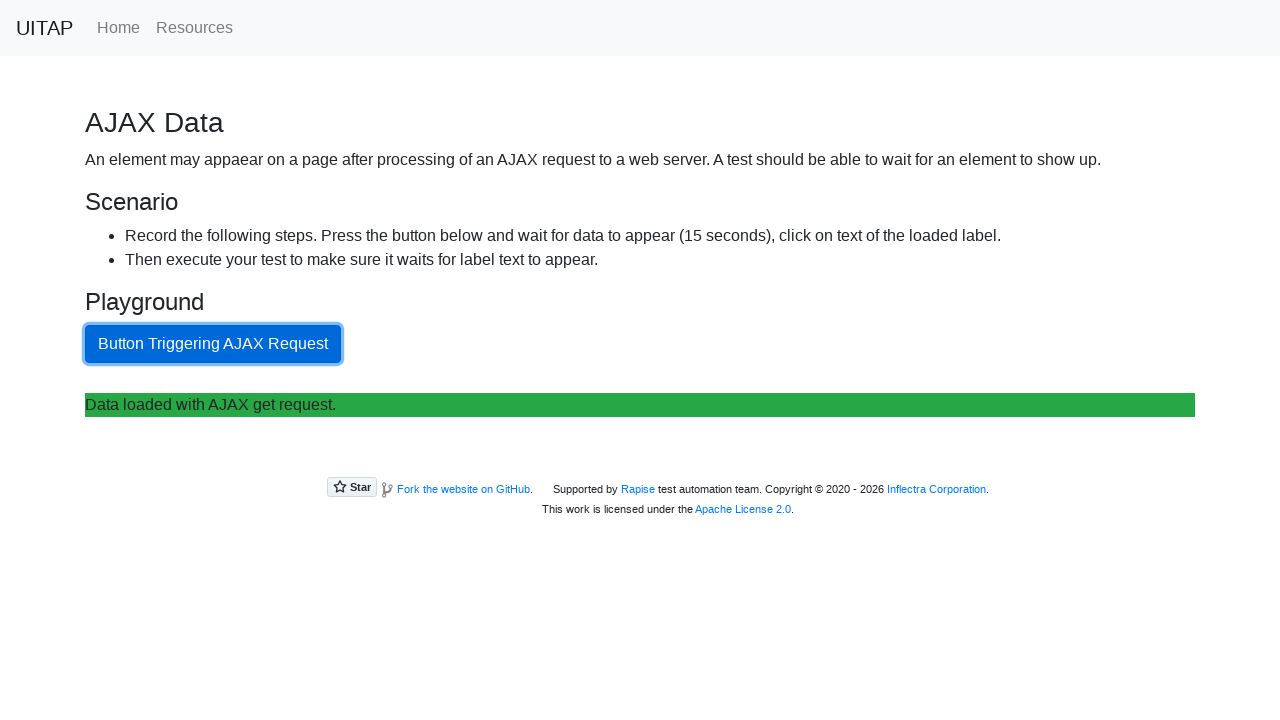